Tests navigation through DemoQA website, clicking on Alerts, Frame & Windows section, accessing Browser Windows menu, opening a new tab, and verifying content in both tabs

Starting URL: https://demoqa.com/

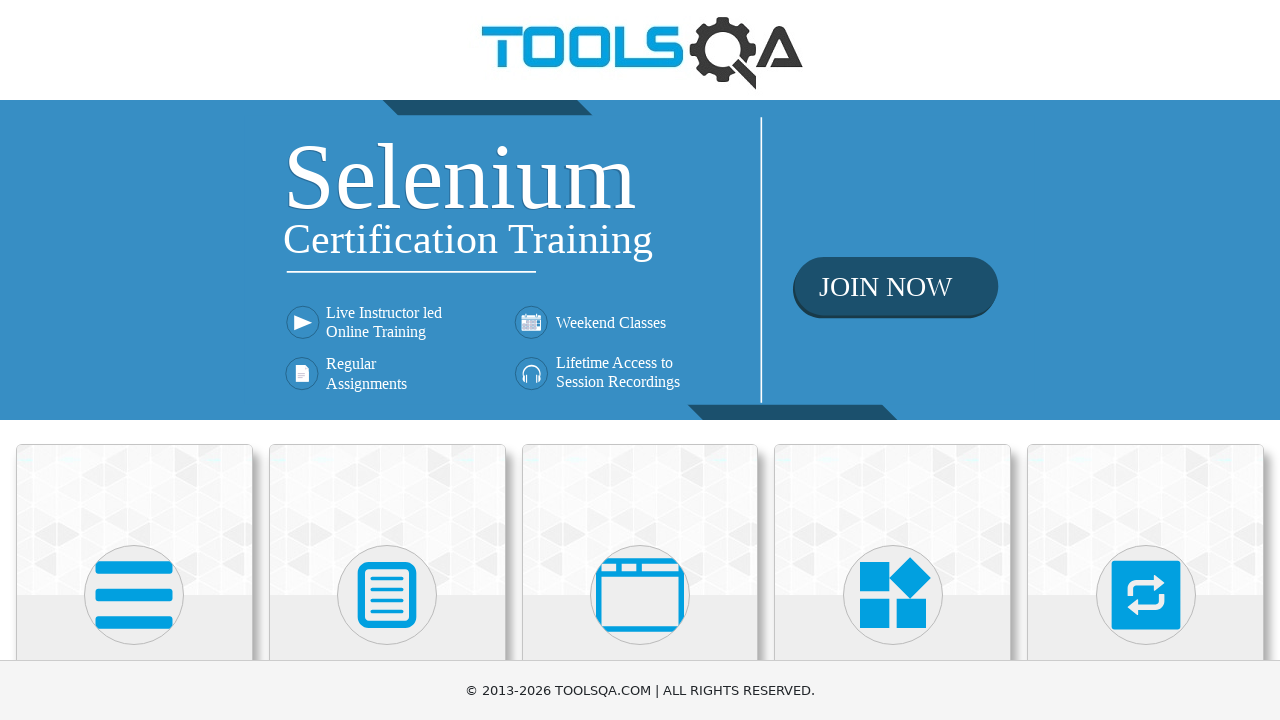

Scrolled down to view DemoQA cards
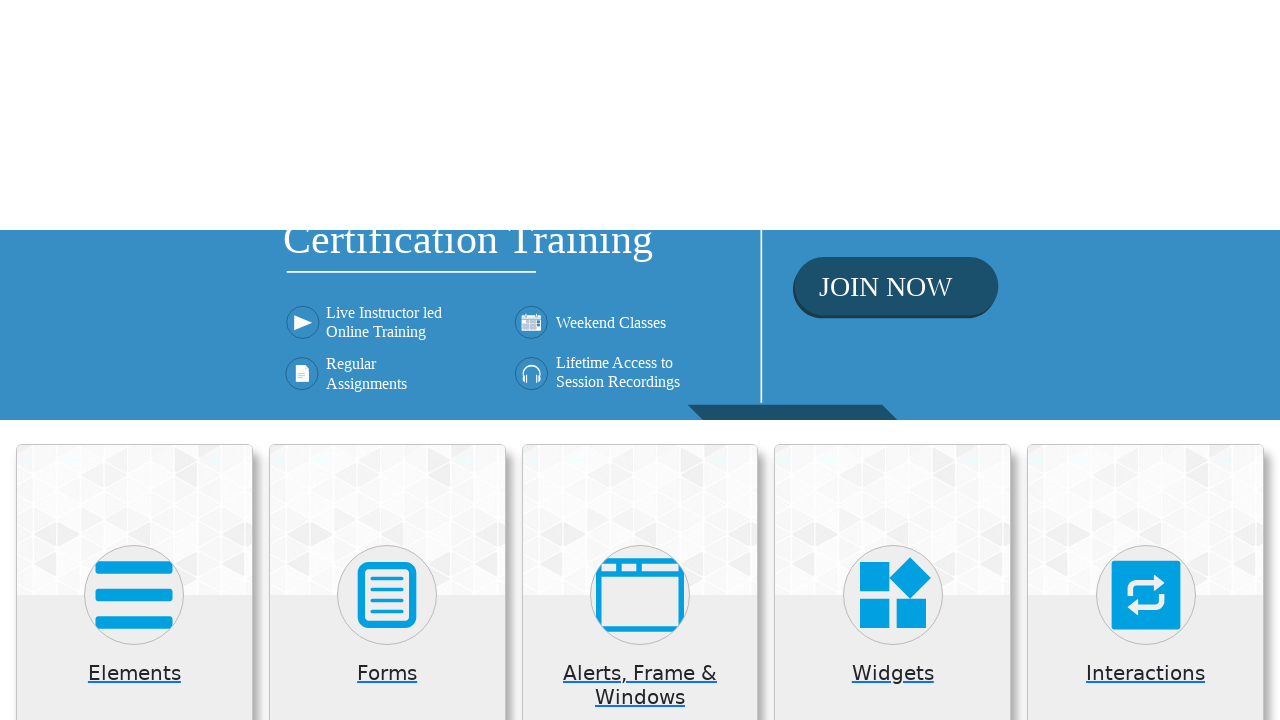

Clicked on Alerts, Frame & Windows card at (640, 200) on (//*[@class='card mt-4 top-card'])[3]
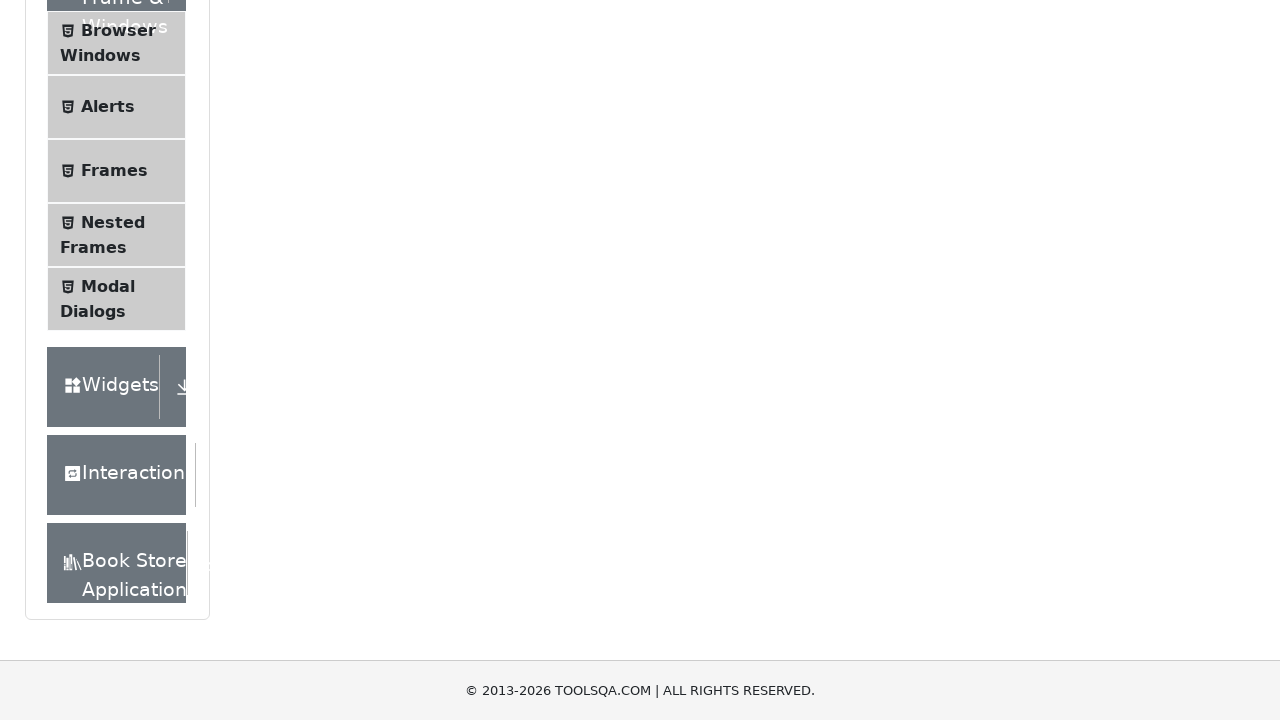

Verified instruction text is visible
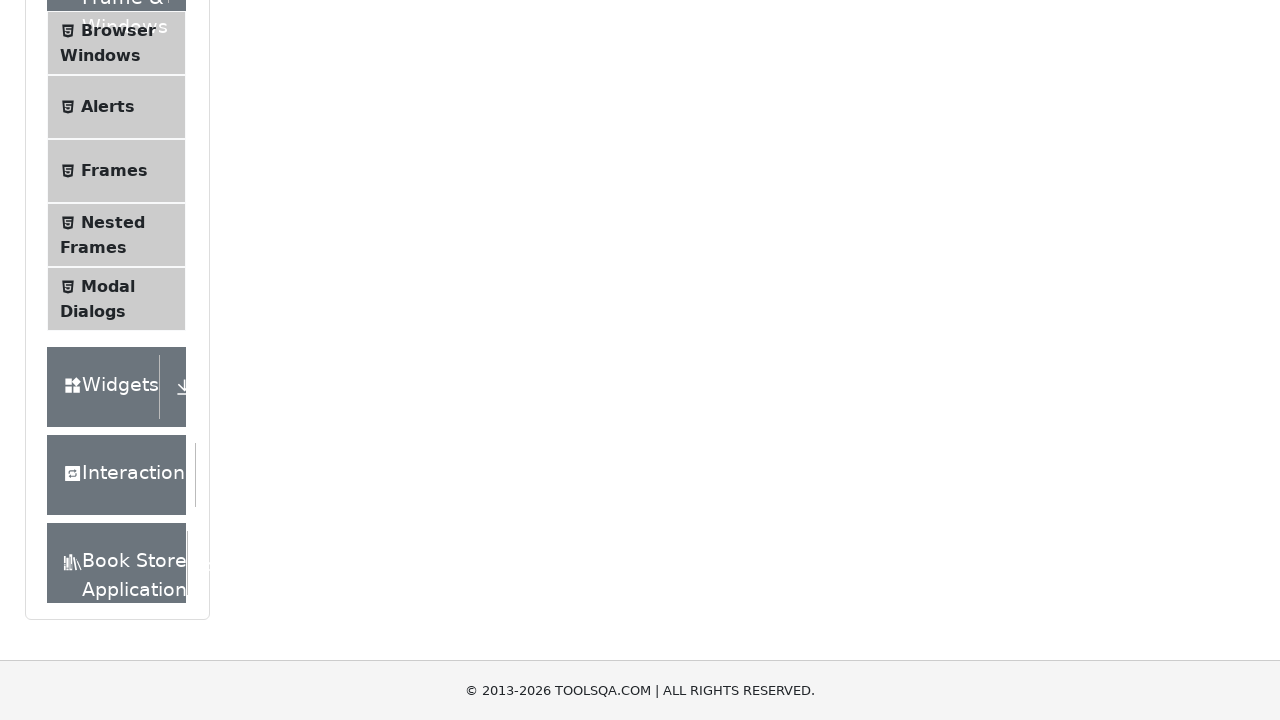

Clicked on Browser Windows from left menu at (118, 30) on xpath=//*[text()='Browser Windows']
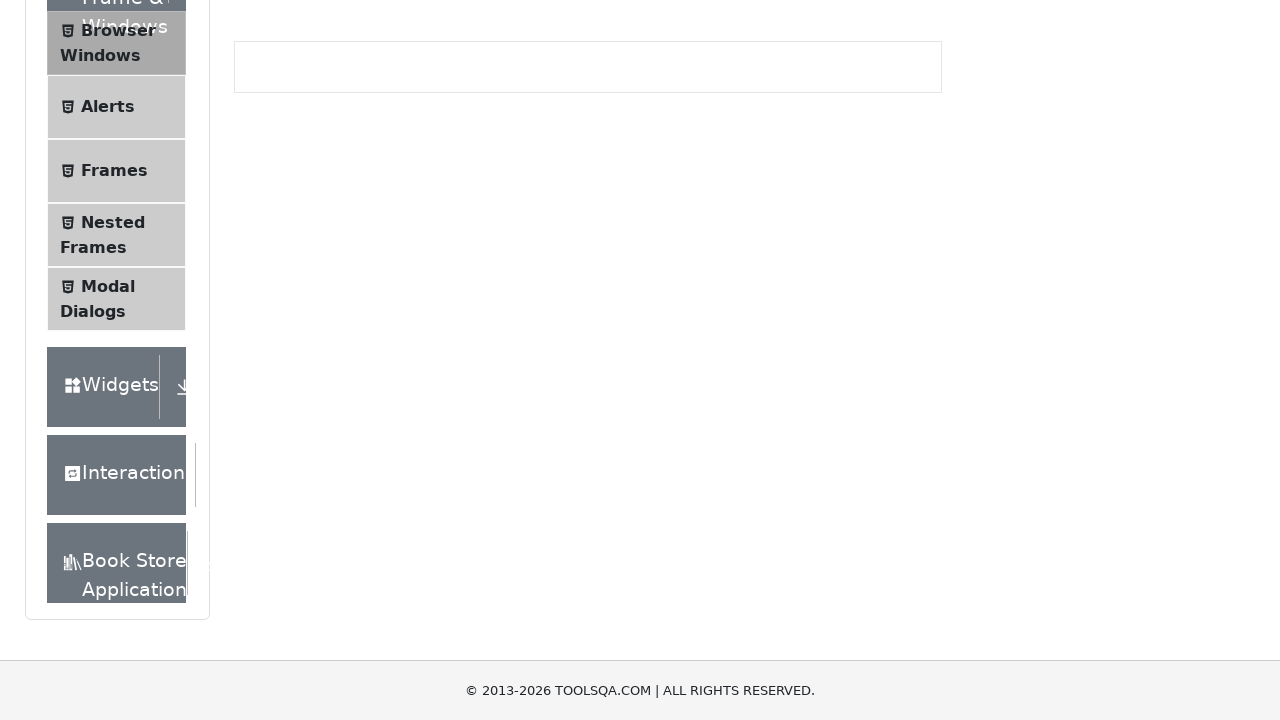

Verified New Tab button is visible
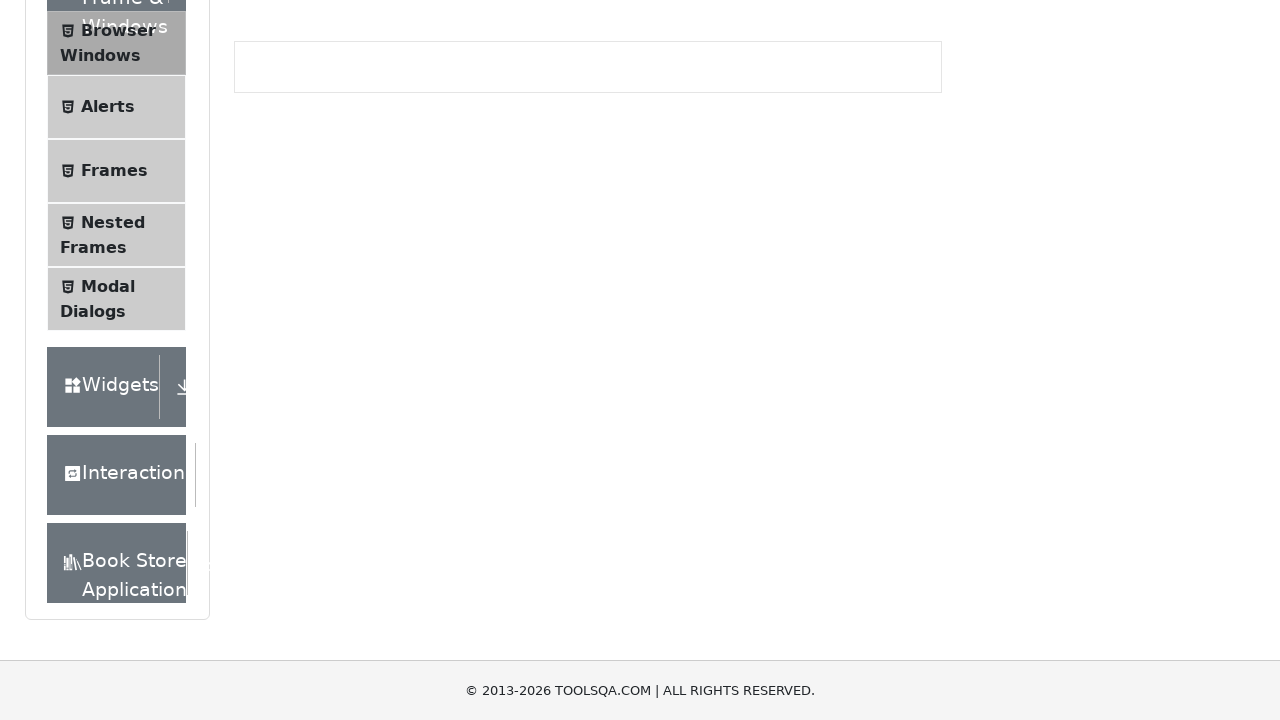

Clicked New Tab button and opened new tab at (280, 242) on #tabButton
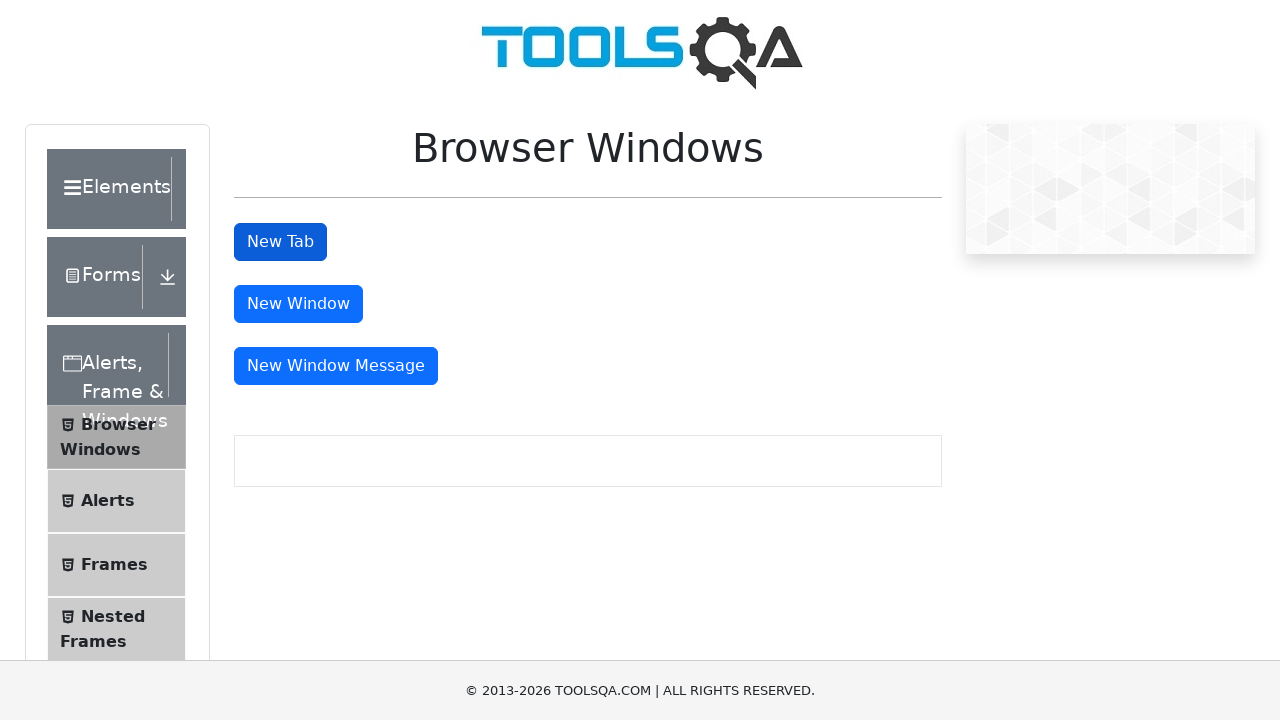

Verified sample heading is visible in new tab
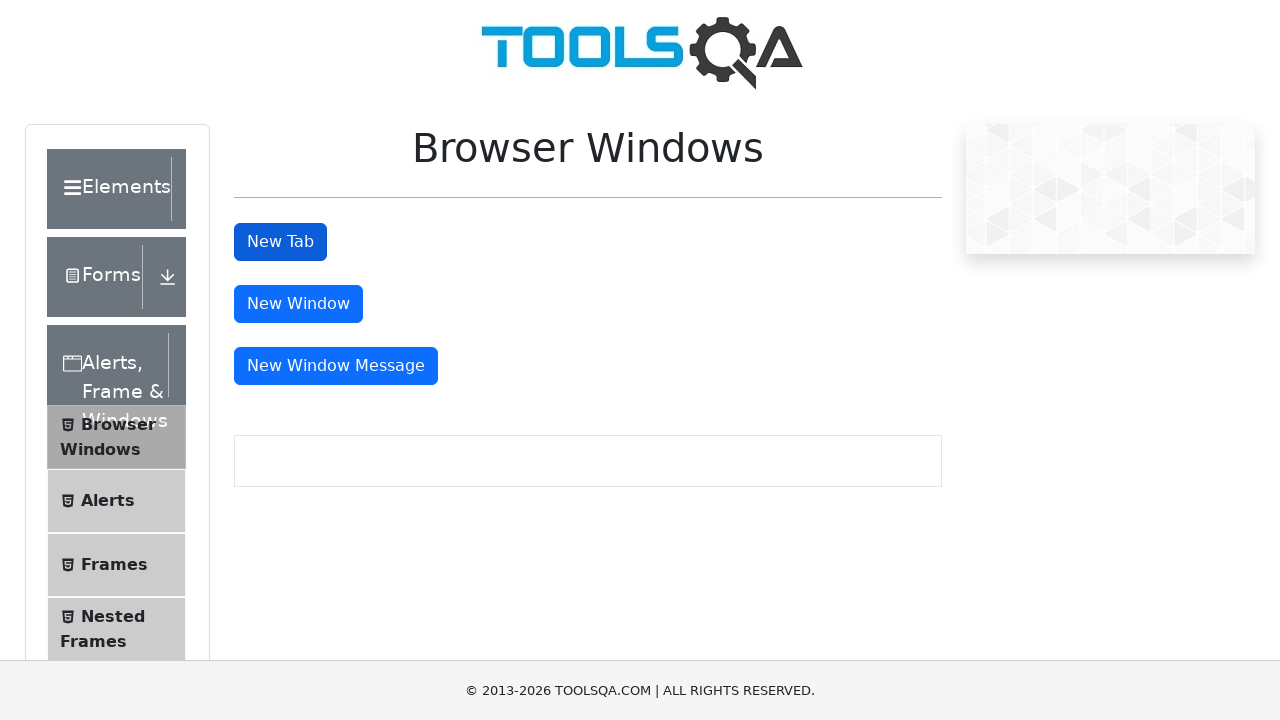

Switched back to original tab
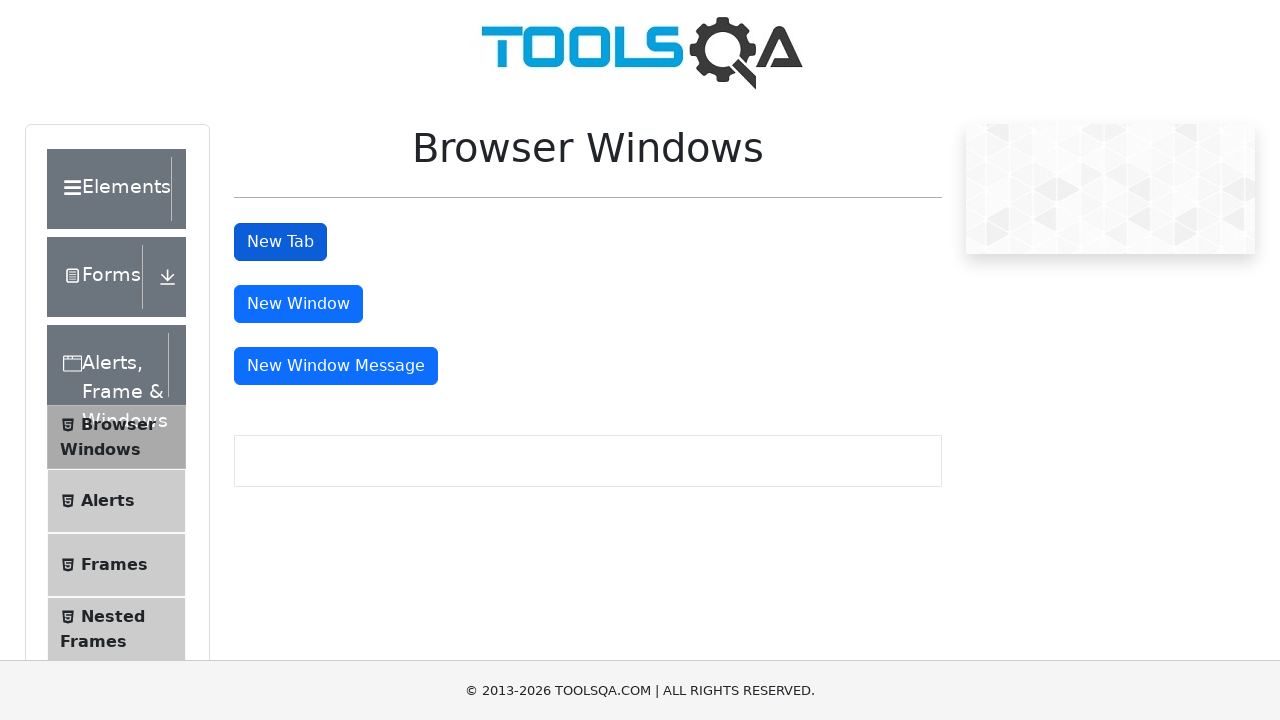

Verified New Tab button is still visible in original tab
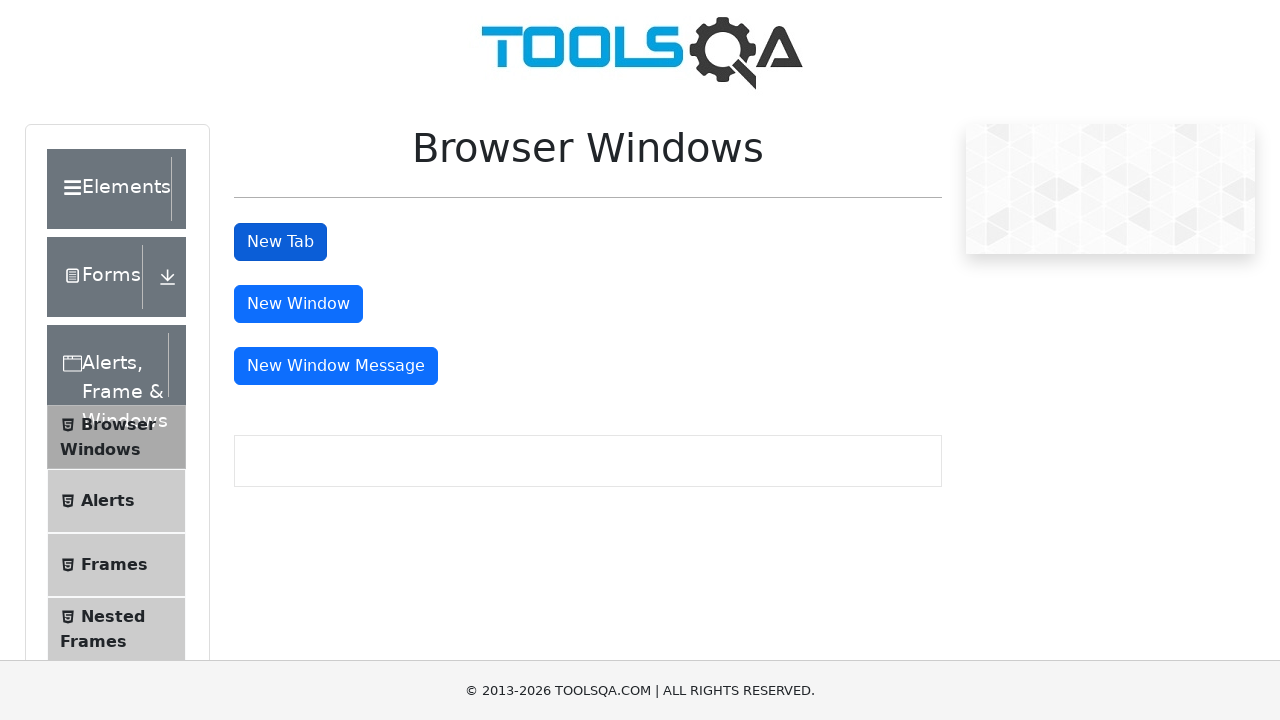

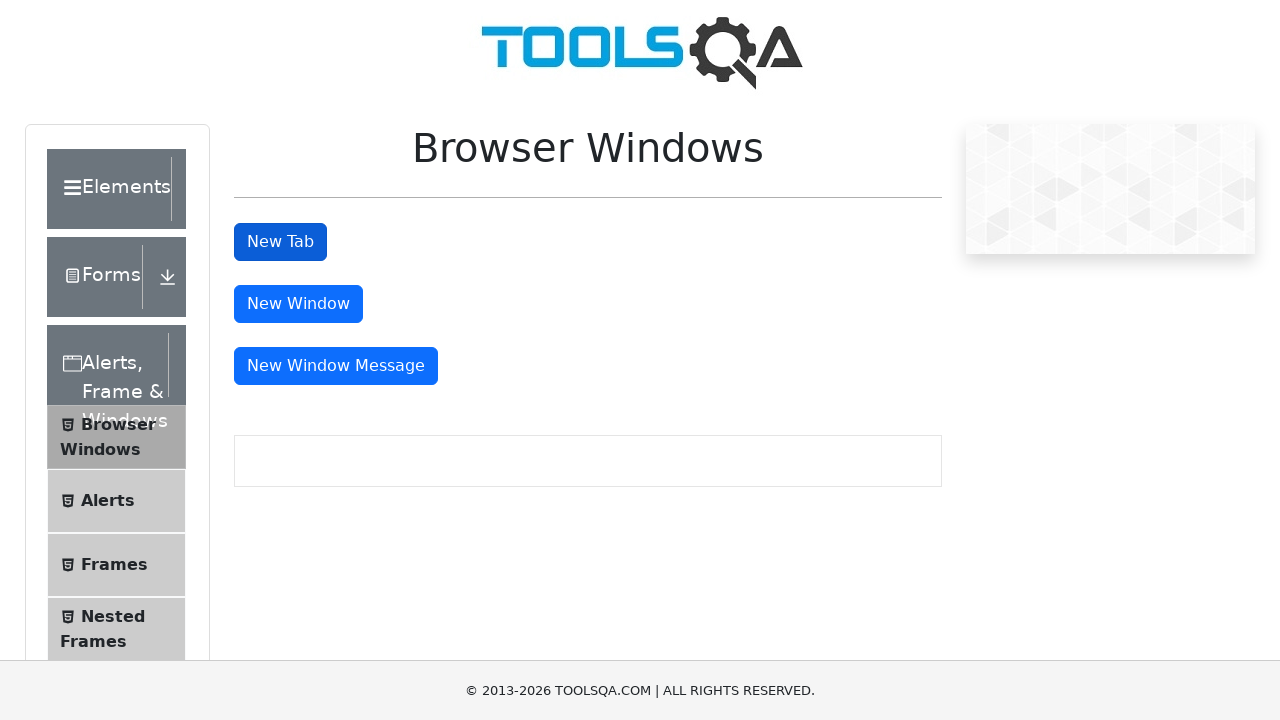